Tests image loading functionality by waiting for images to load and verifying the alt attribute of the third image

Starting URL: https://bonigarcia.dev/selenium-webdriver-java/loading-images.html

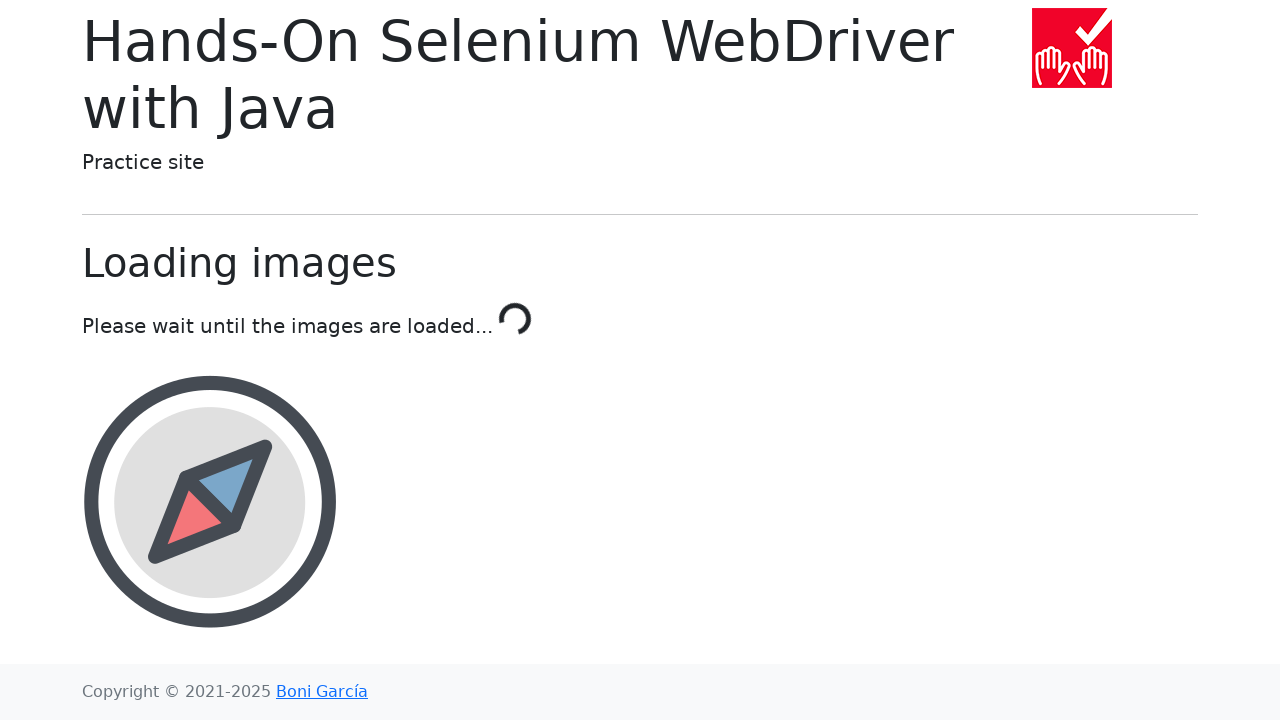

Navigated to loading-images test page
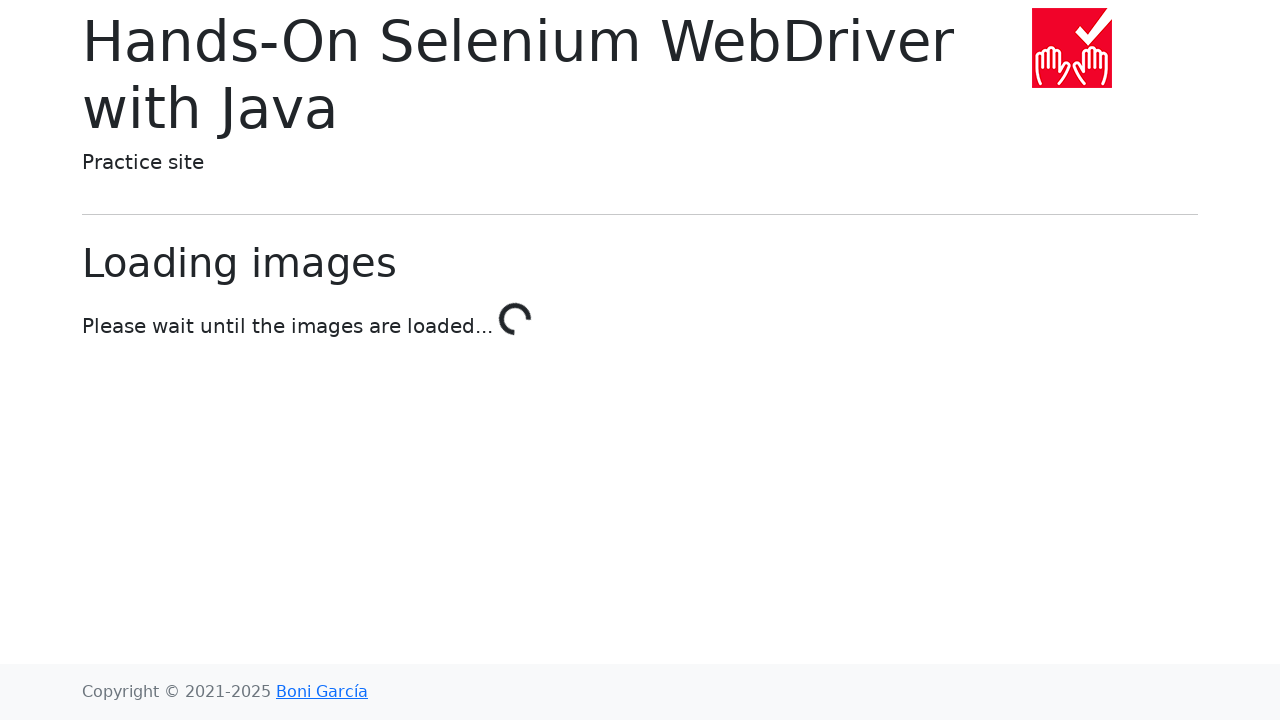

Third image loaded and present in image container
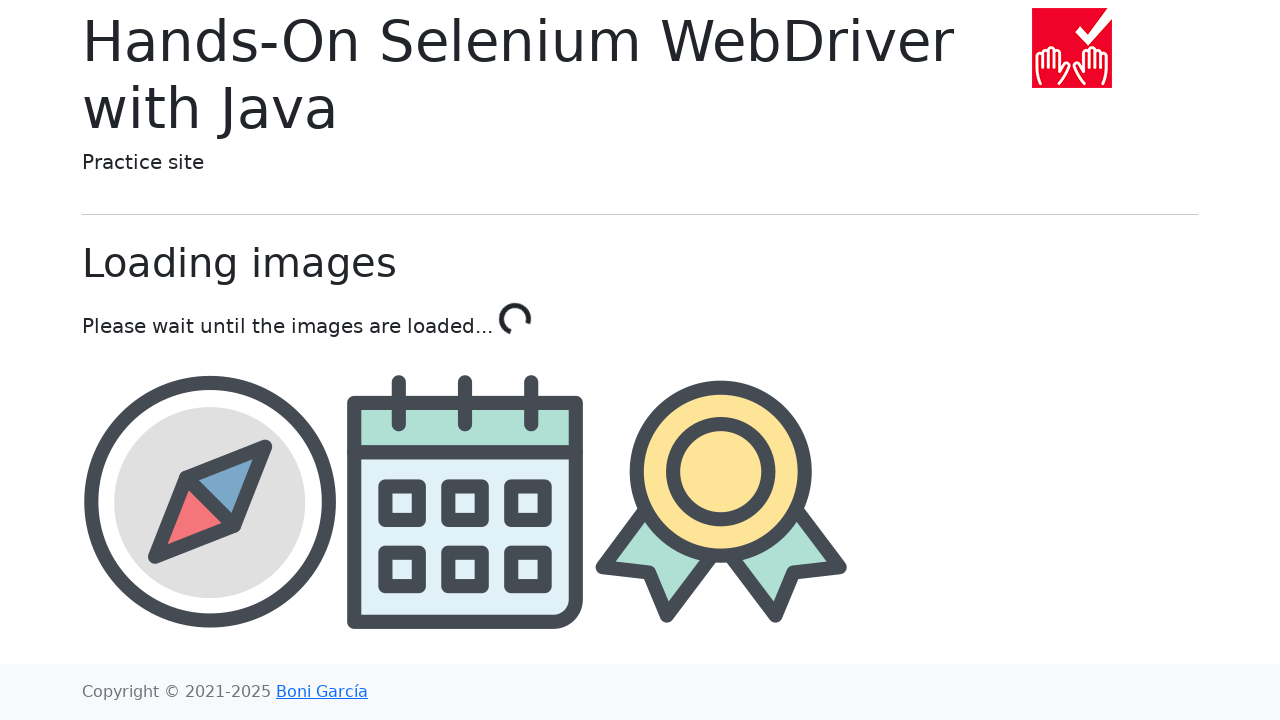

Retrieved alt attribute from third image
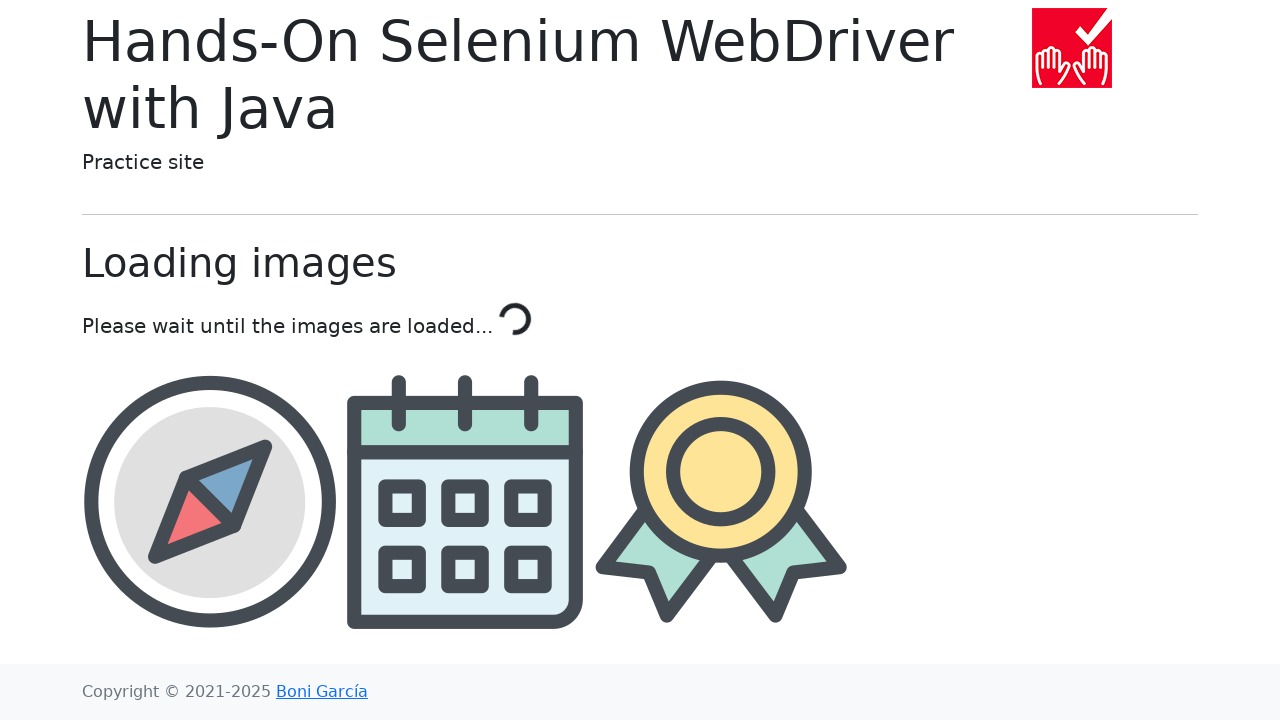

Verified third image alt attribute is 'award'
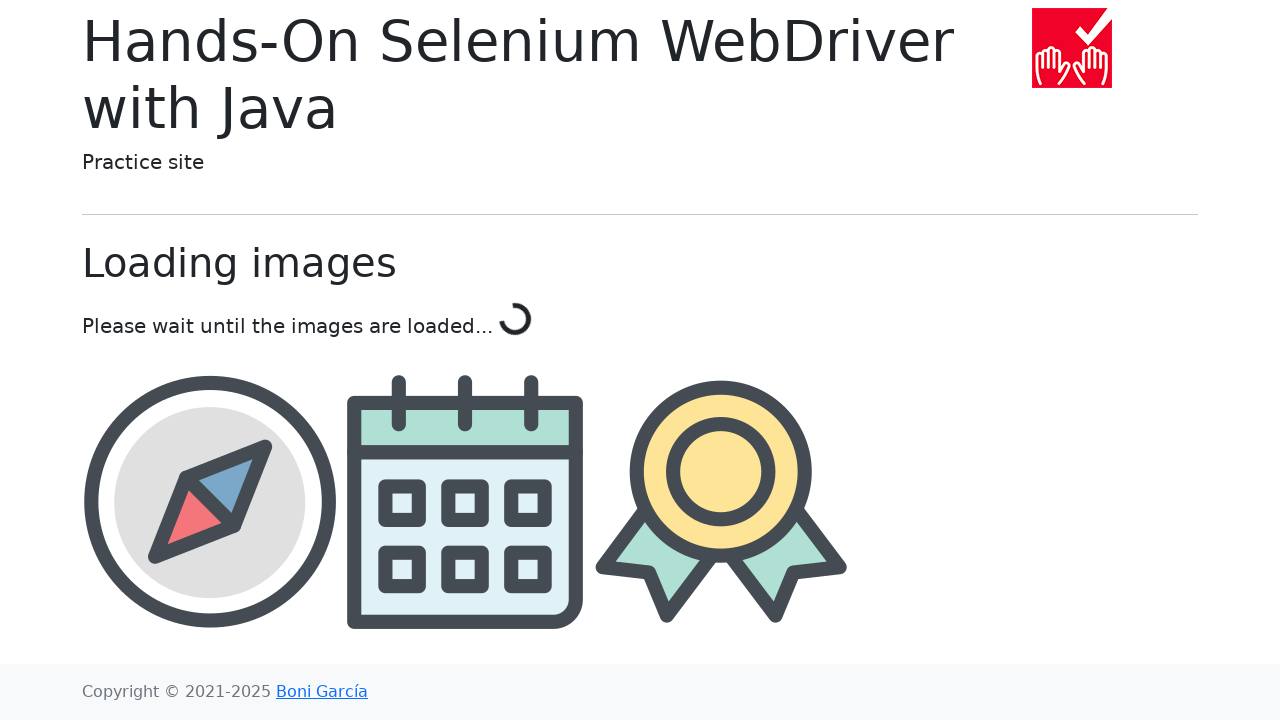

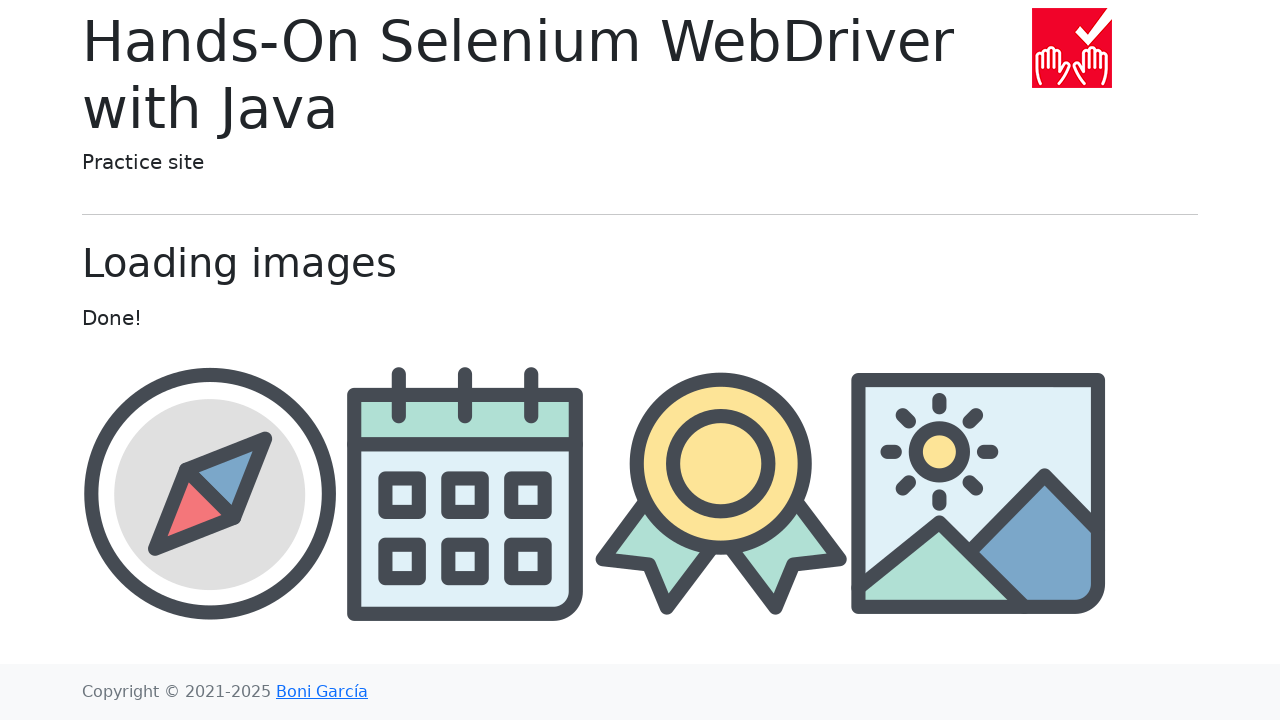